Tests date picker functionality by selecting a specific date (year, month, day) and verifying the selection

Starting URL: https://rahulshettyacademy.com/seleniumPractise/#/offers

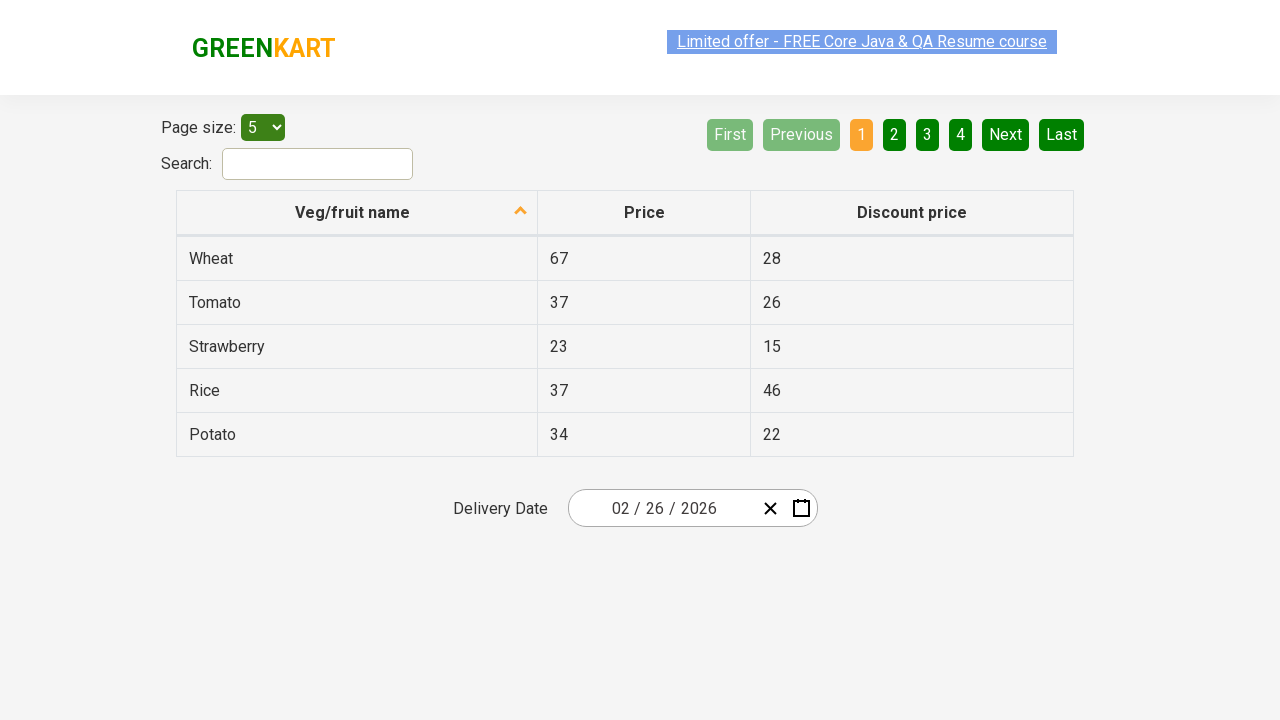

Clicked date picker to open calendar at (662, 508) on .react-date-picker__inputGroup
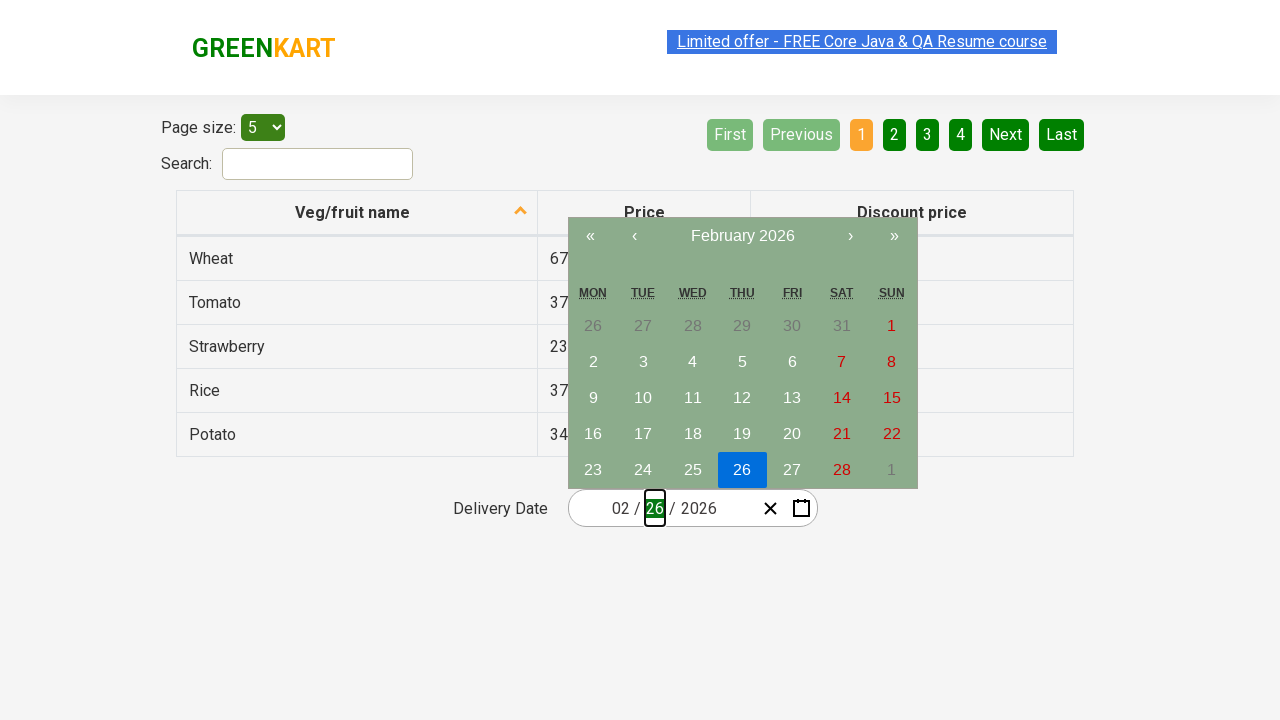

Clicked navigation label to navigate towards year view at (742, 236) on .react-calendar__navigation__label
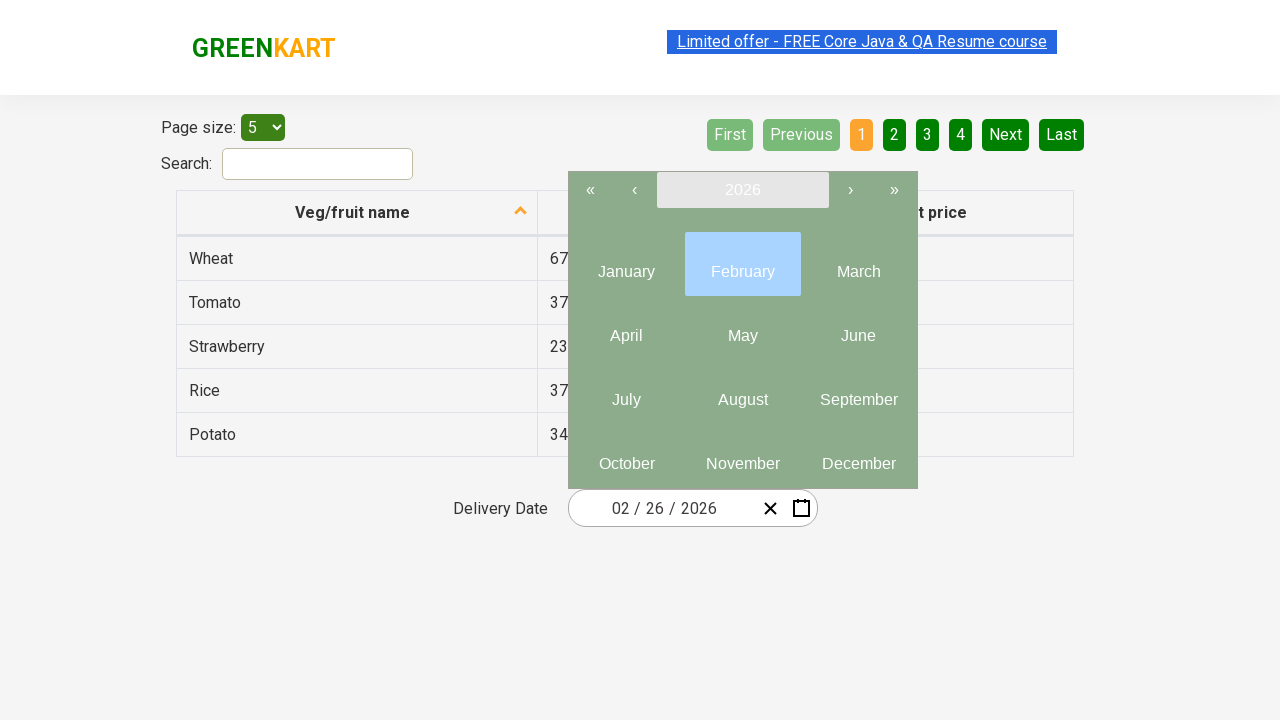

Clicked navigation label again to reach year view at (742, 190) on .react-calendar__navigation__label
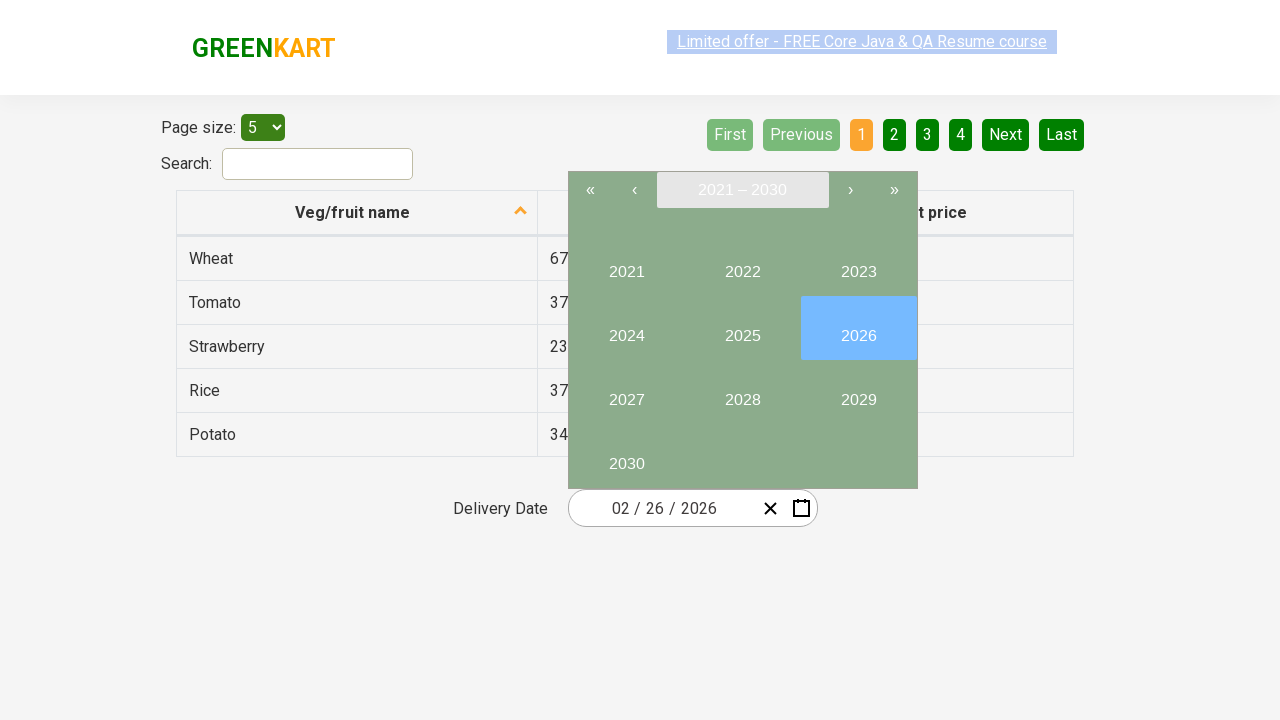

Selected year 2024 from calendar at (626, 328) on button:has-text('2024')
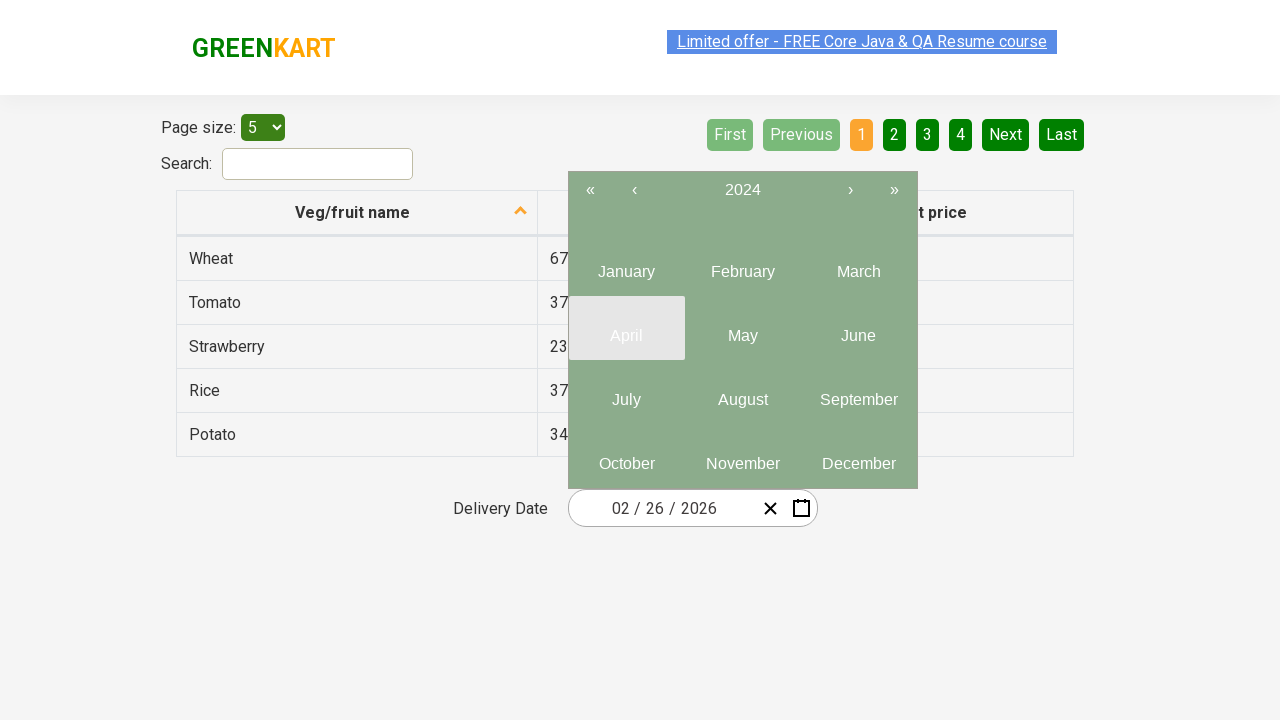

Selected June (6th month) from year view at (858, 328) on .react-calendar__year-view__months__month >> nth=5
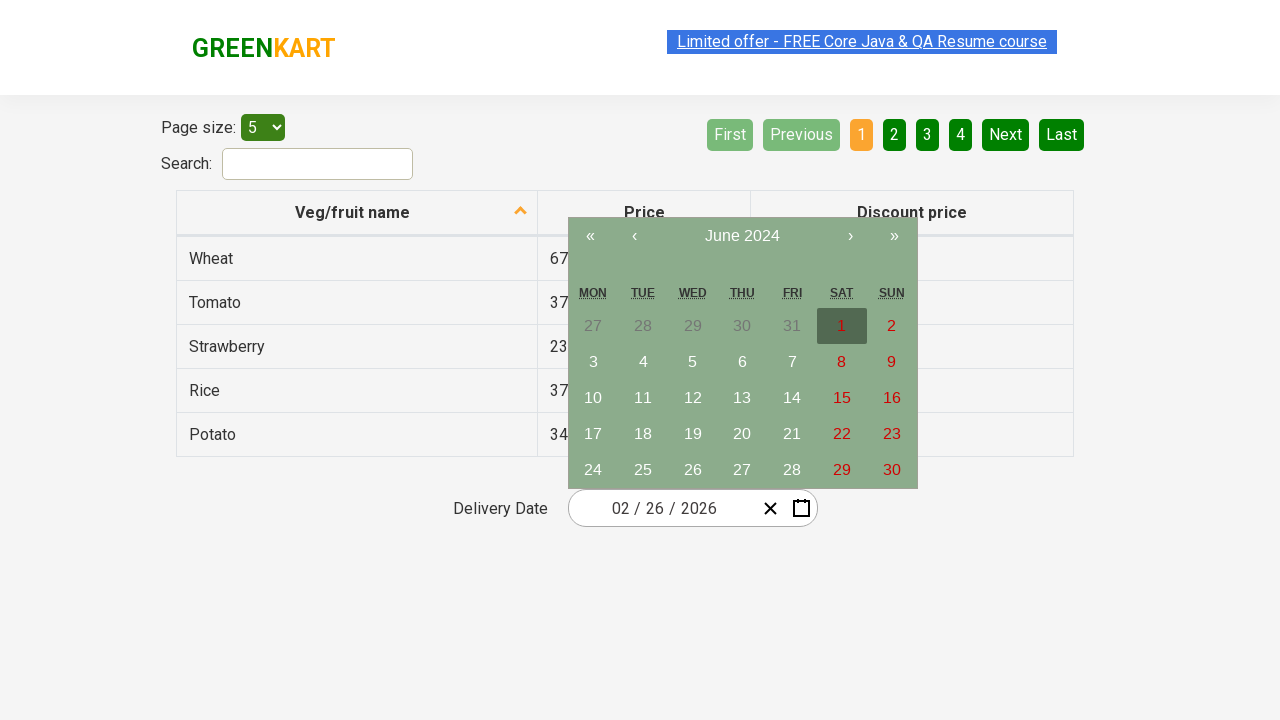

Selected day 15 from calendar at (842, 398) on abbr:has-text('15')
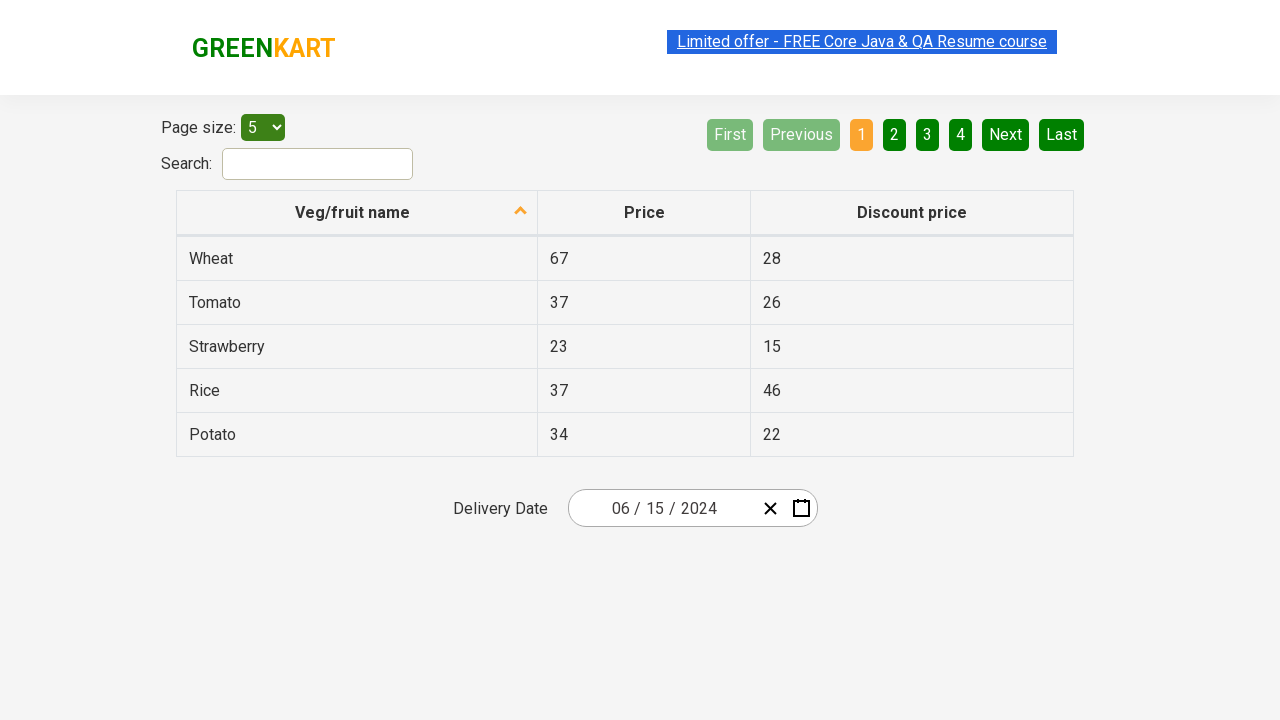

Retrieved all date input fields for verification
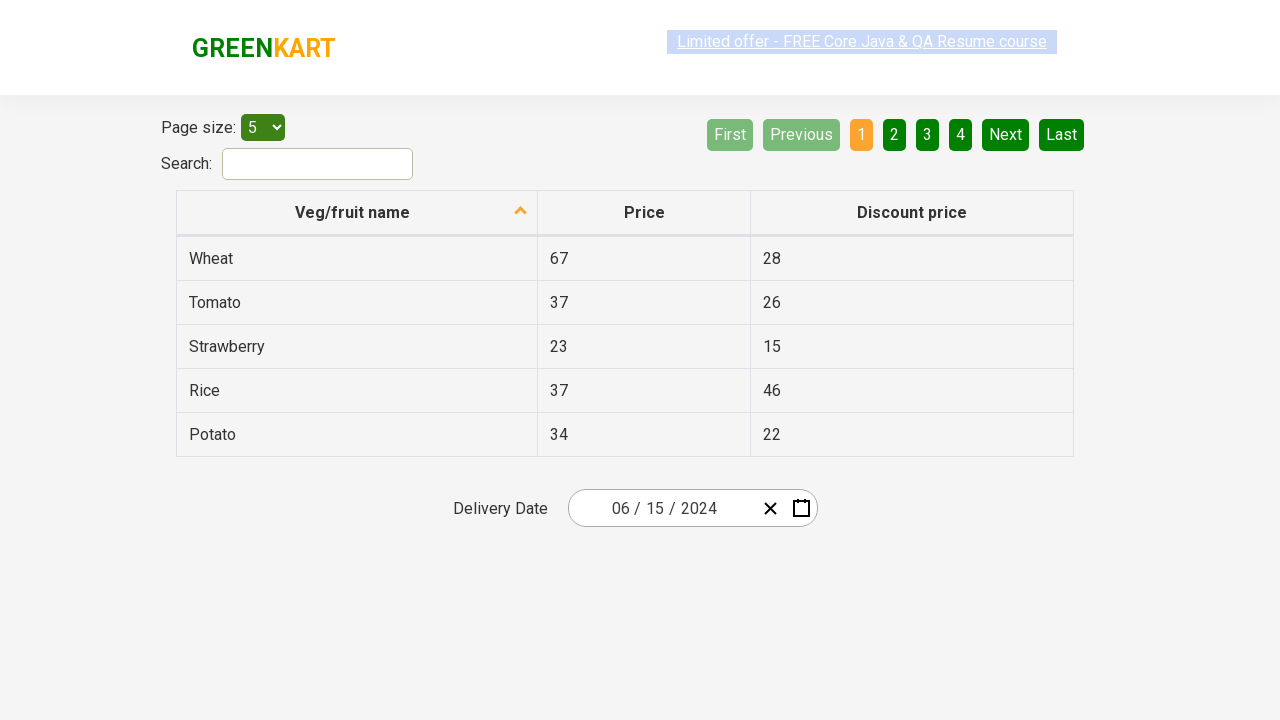

Verified date input field 1: expected '6', got '6'
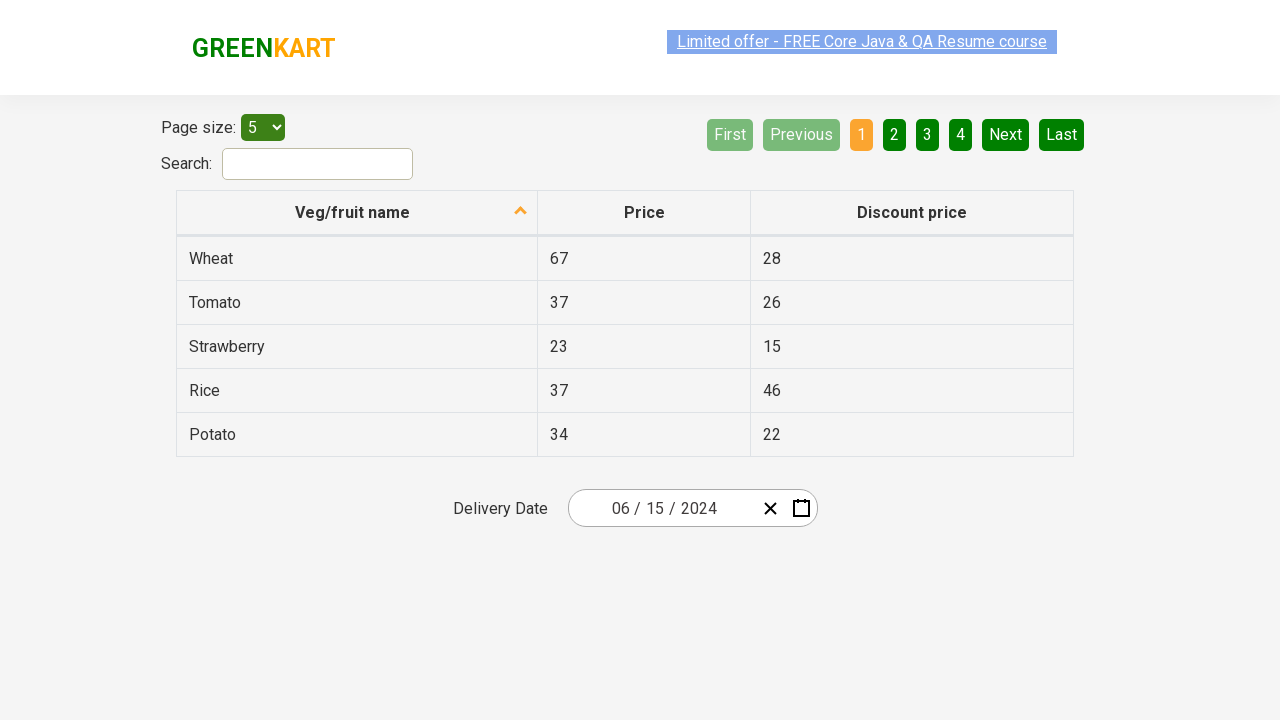

Verified date input field 2: expected '15', got '15'
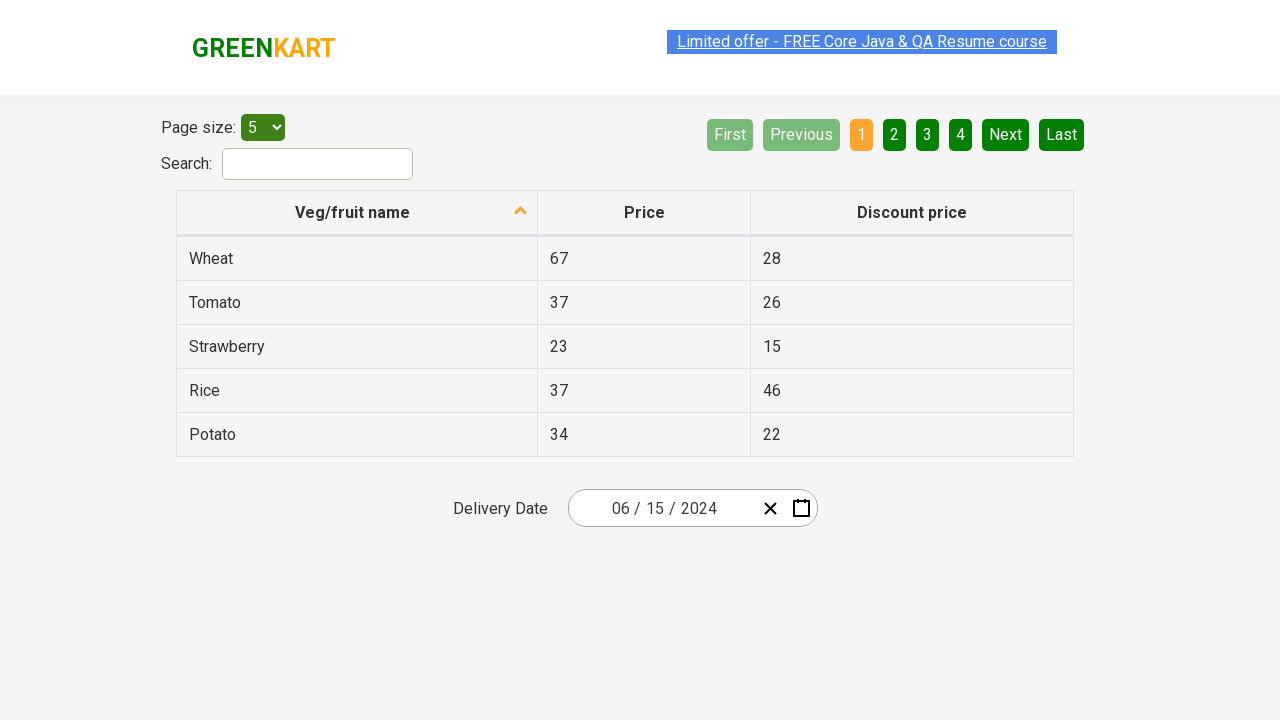

Verified date input field 3: expected '2024', got '2024'
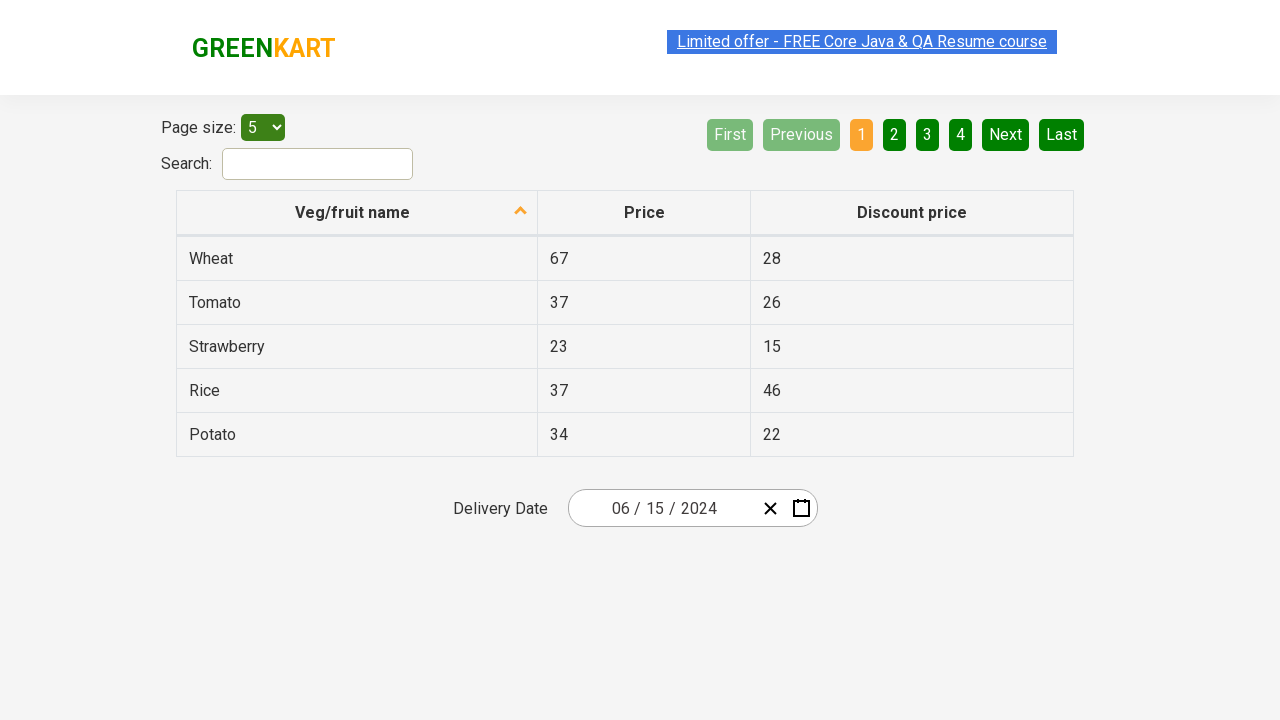

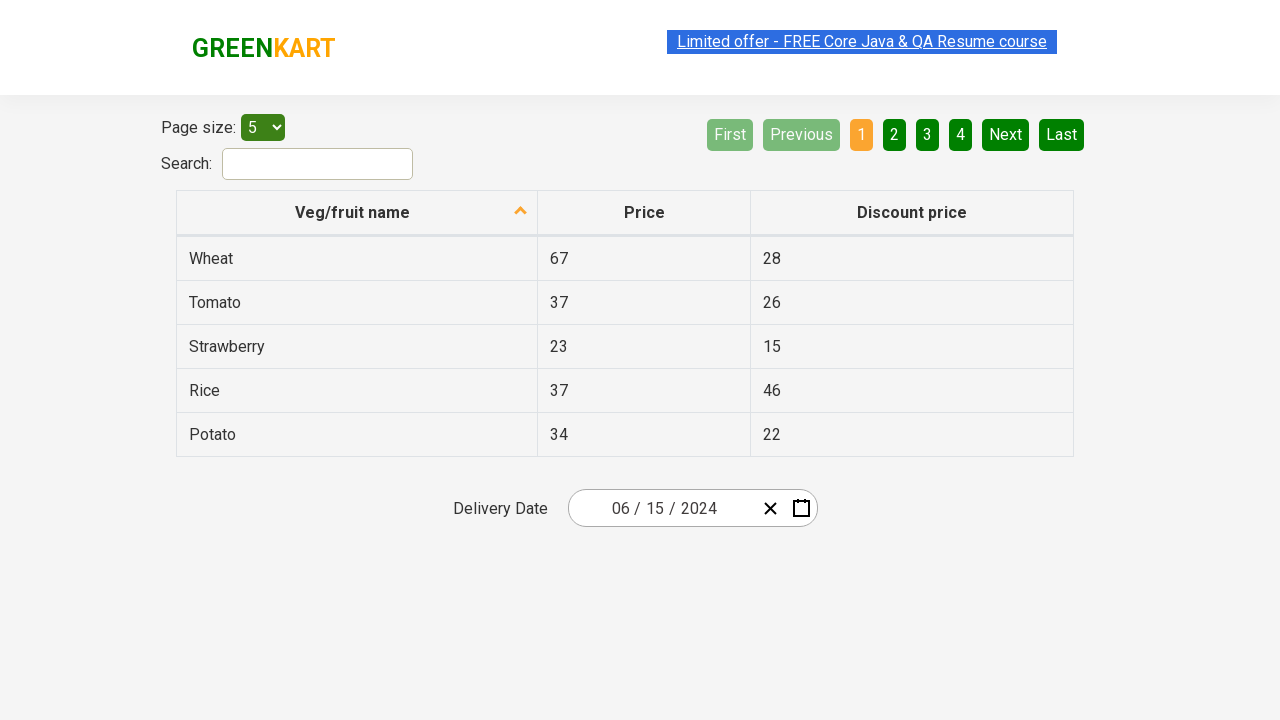